Clicks on the 'Get Started' link and verifies that the 'Installation' heading is visible

Starting URL: https://playwright.dev/

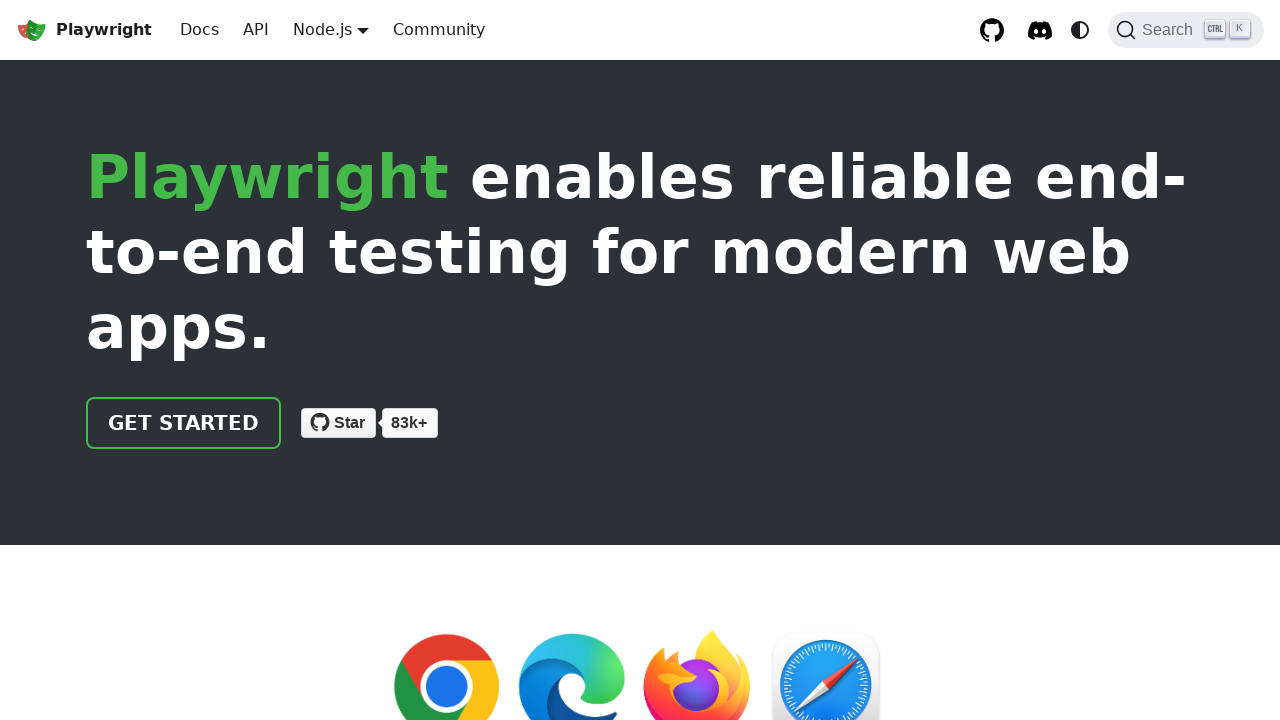

Clicked on the 'Get Started' link at (184, 423) on internal:role=link[name="Get started"i]
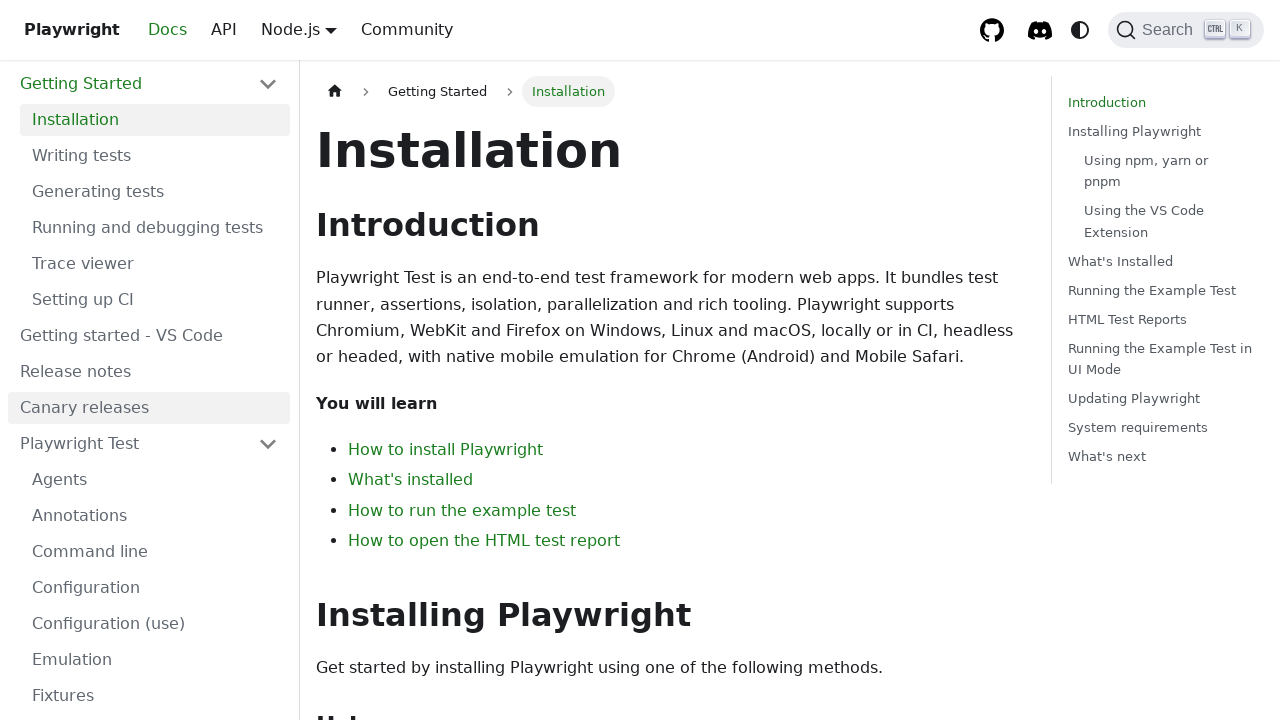

Verified that the 'Installation' heading is visible
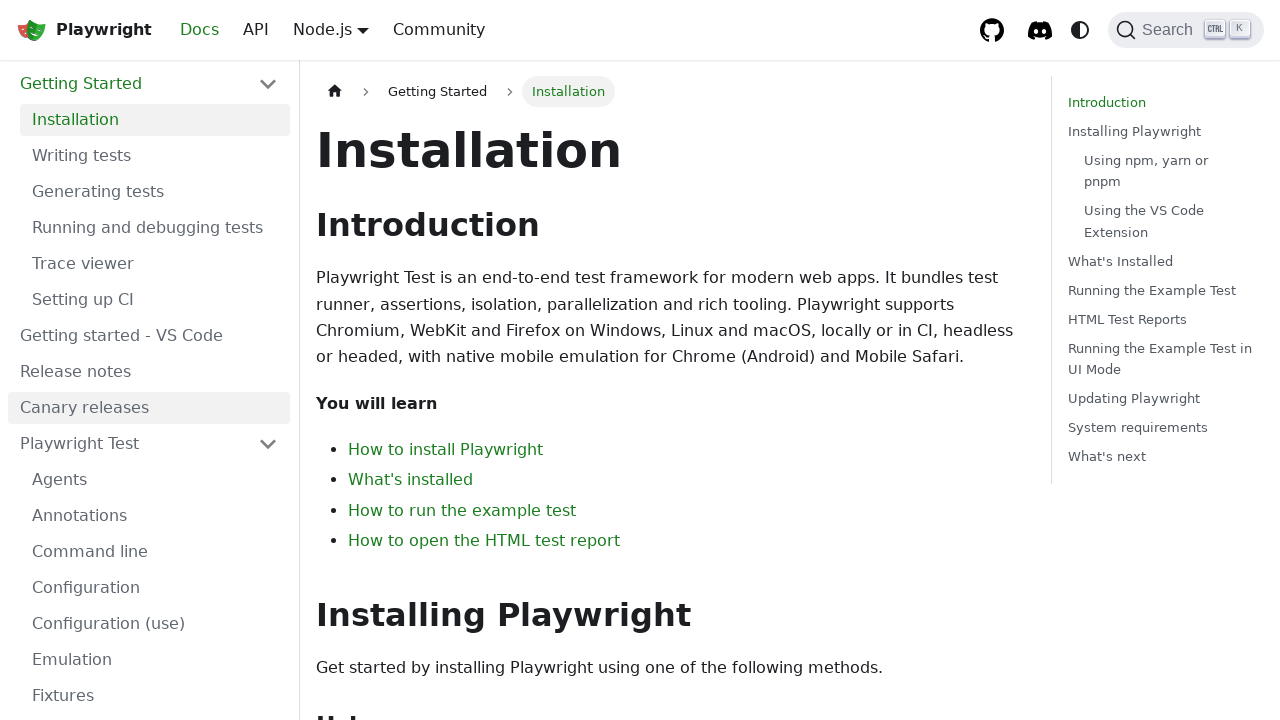

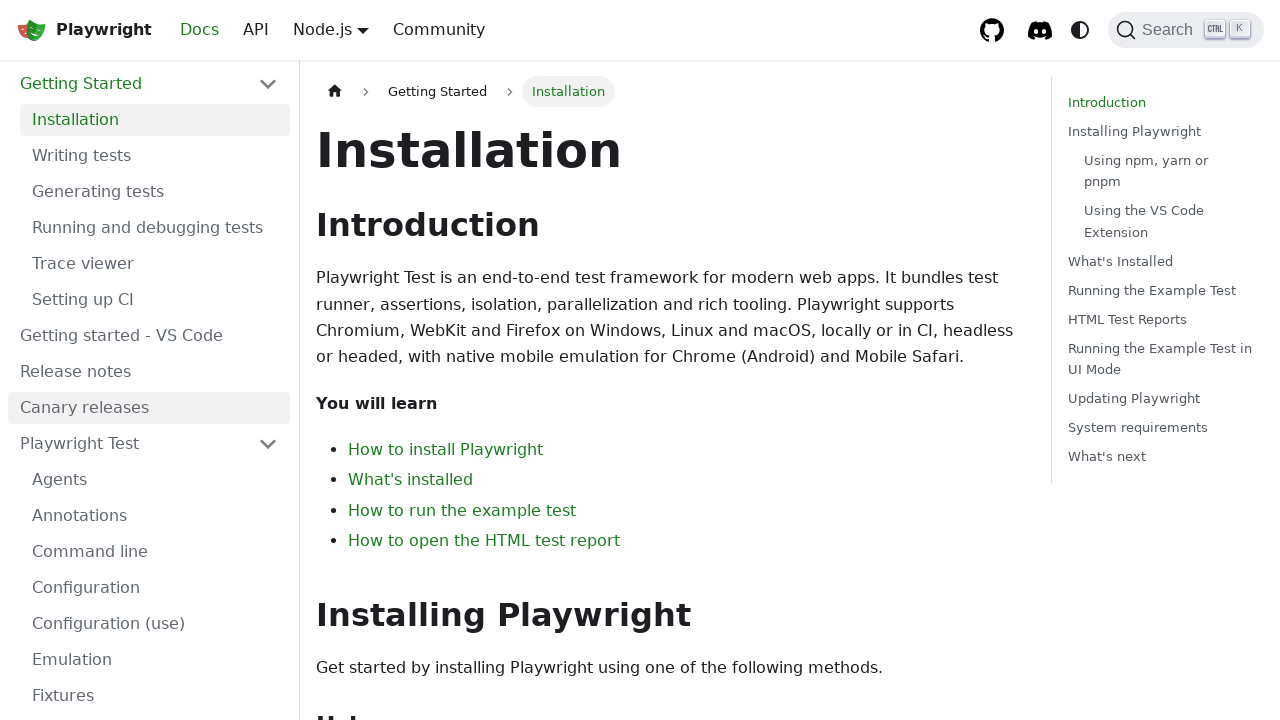